Tests the automation practice form page by locating the state dropdown element and verifying its selection status

Starting URL: http://demoqa.com/automation-practice-form

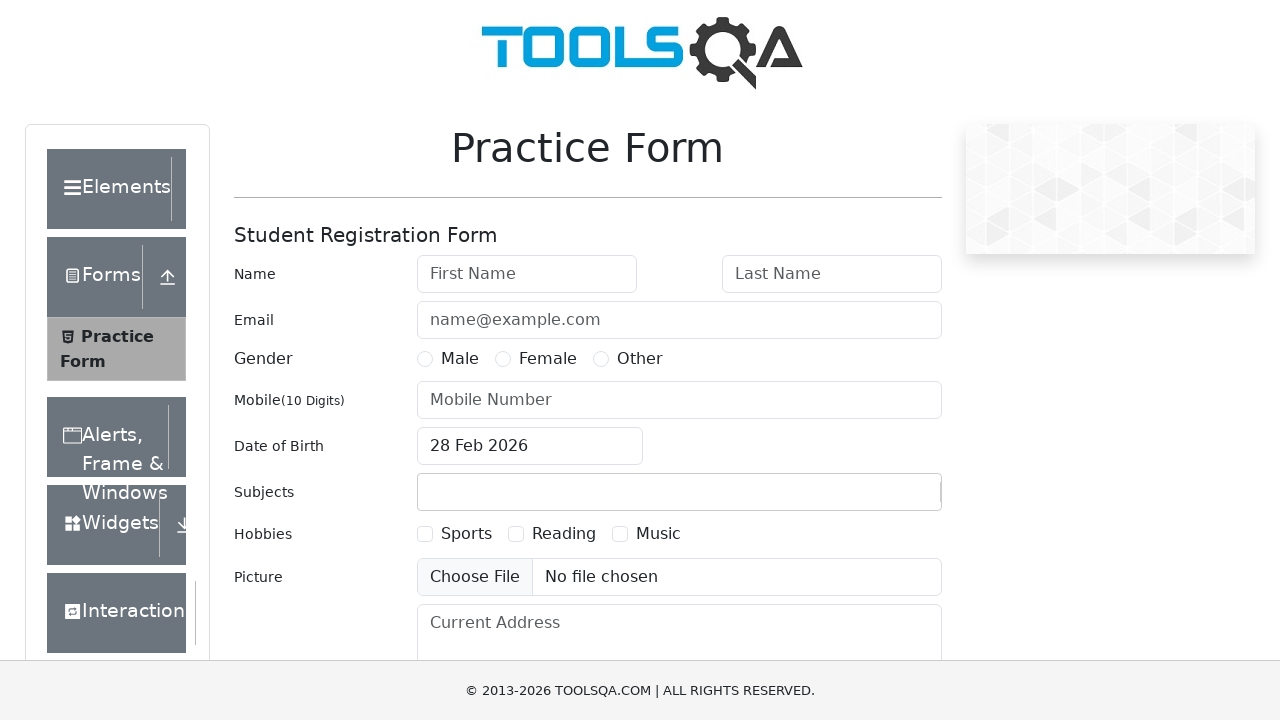

Waited for state dropdown to be visible
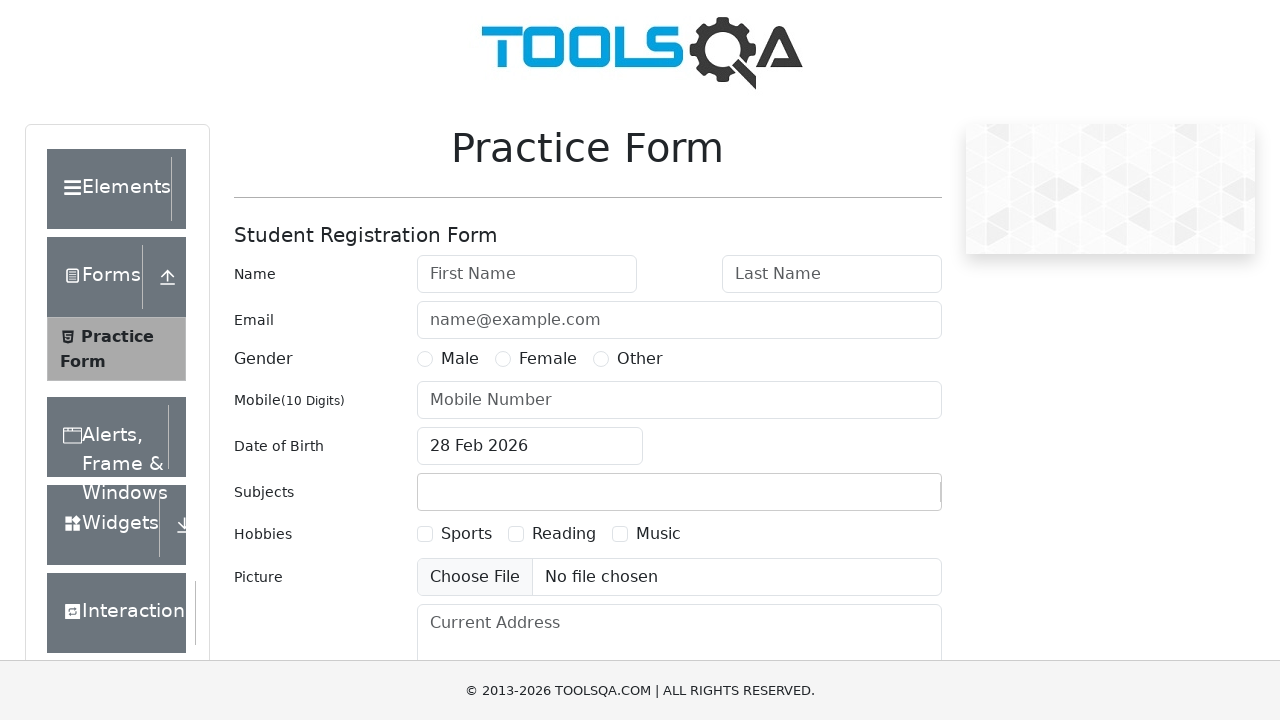

Located the state dropdown element
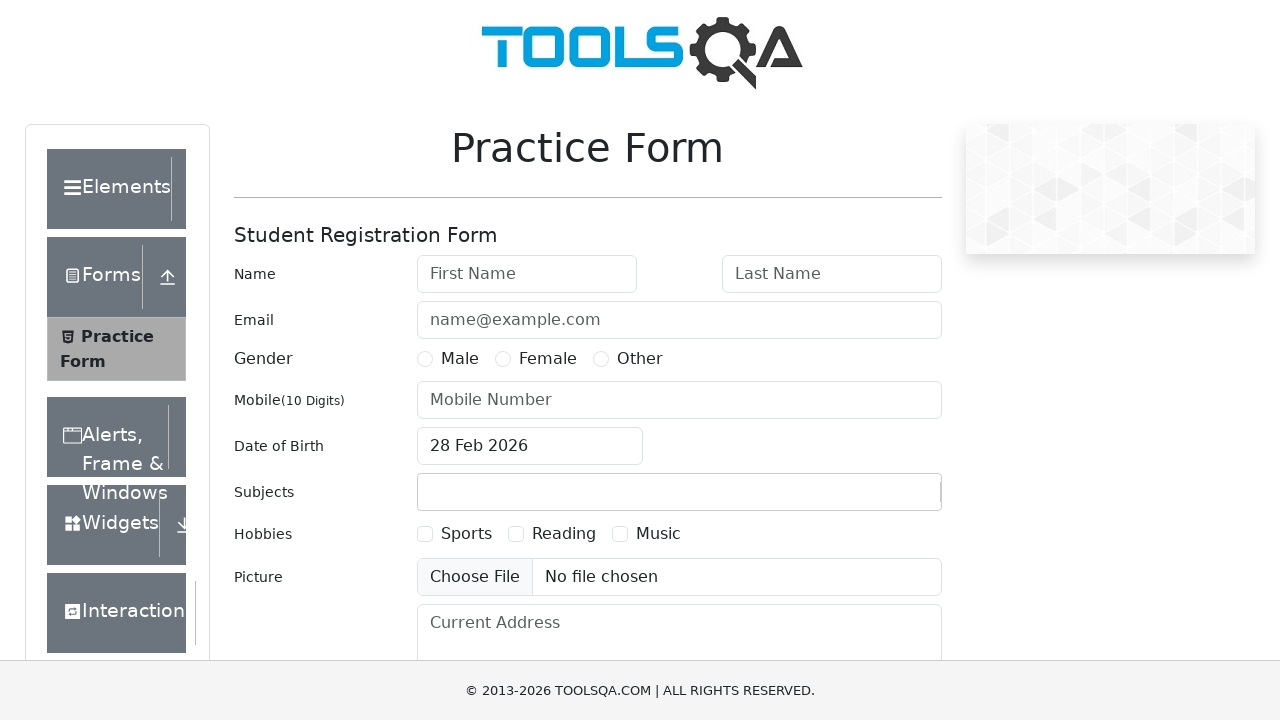

Verified state dropdown element is visible
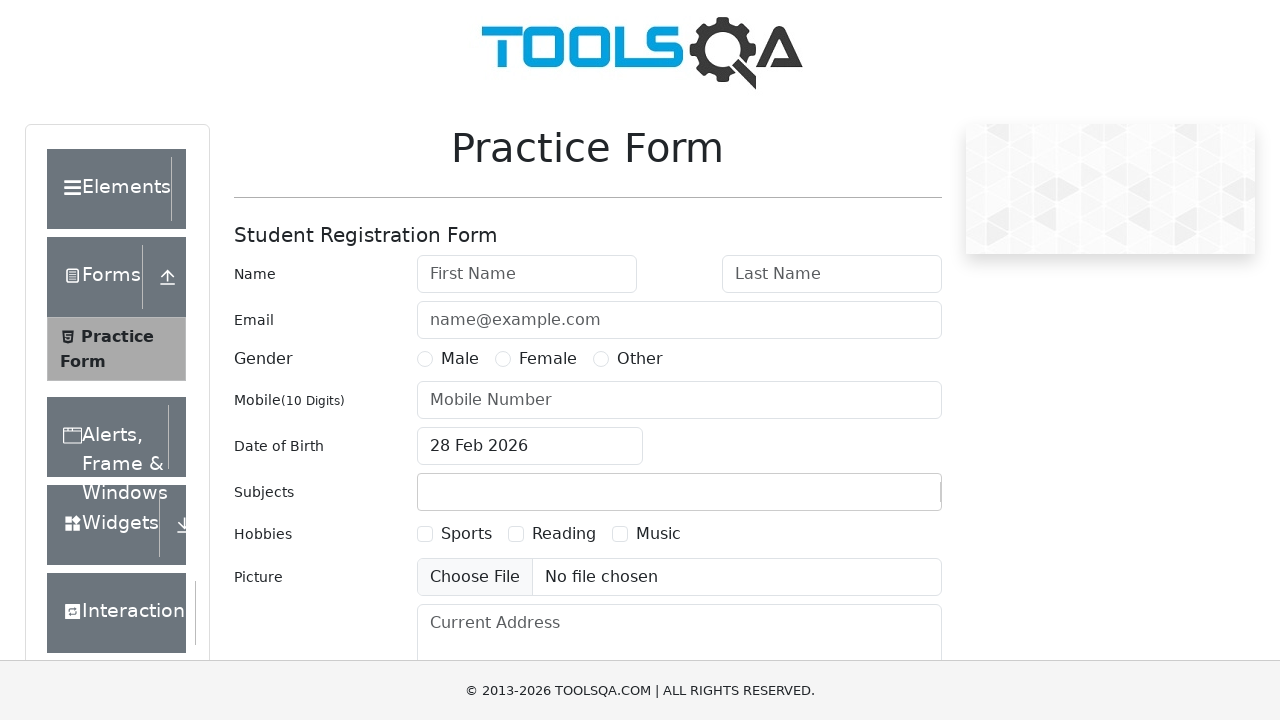

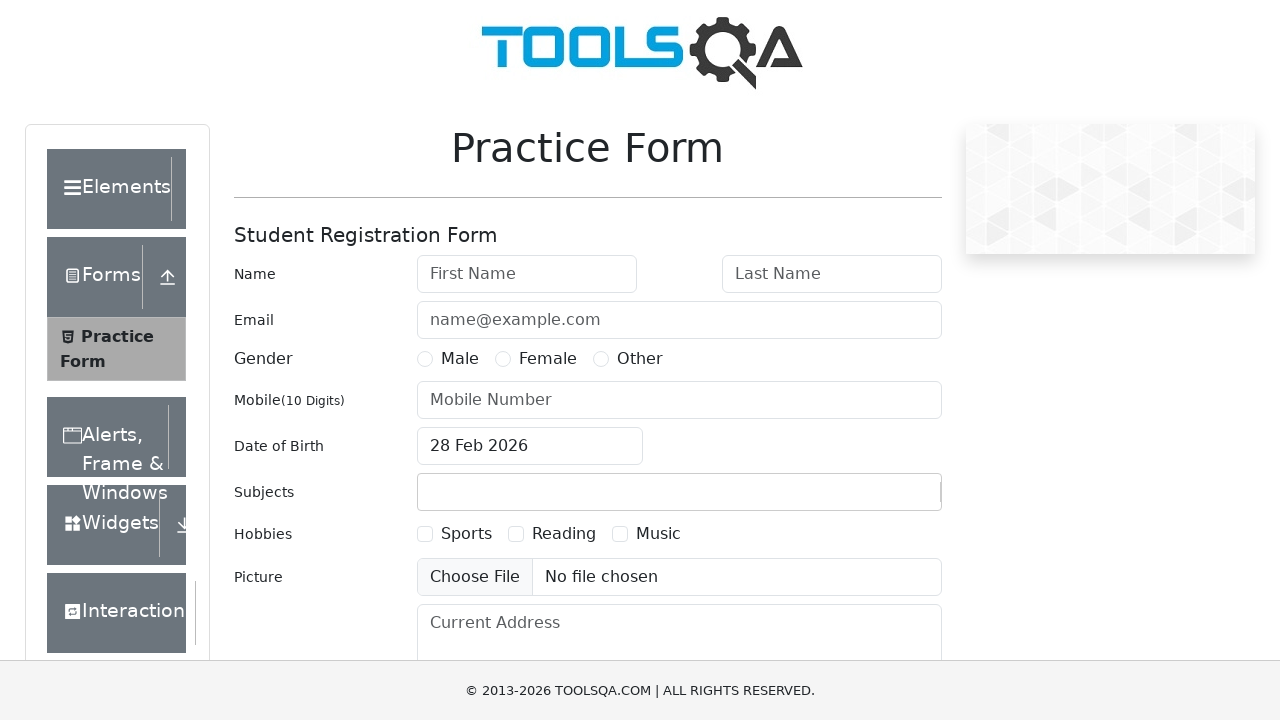